Tests the text box form on DemoQA by filling in username, email, current address, and permanent address fields, then scrolling to view the form

Starting URL: https://demoqa.com/text-box

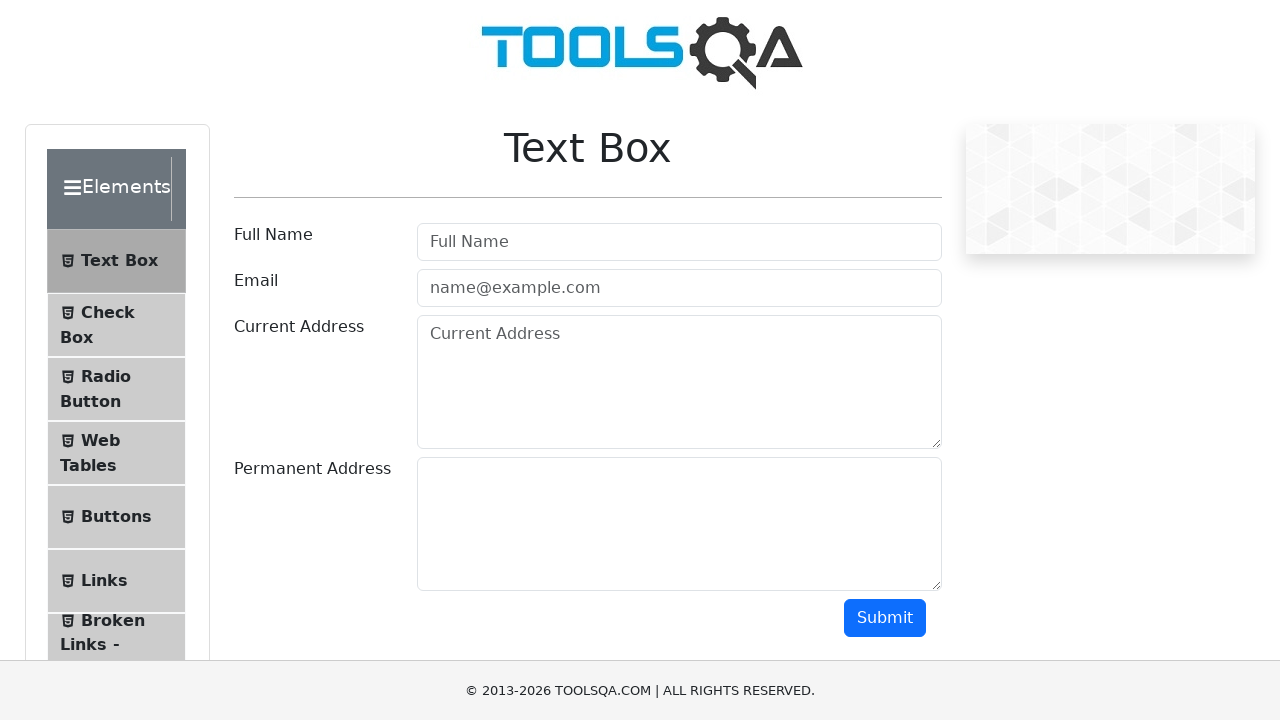

Filled username field with 'thushanLogan' on #userName
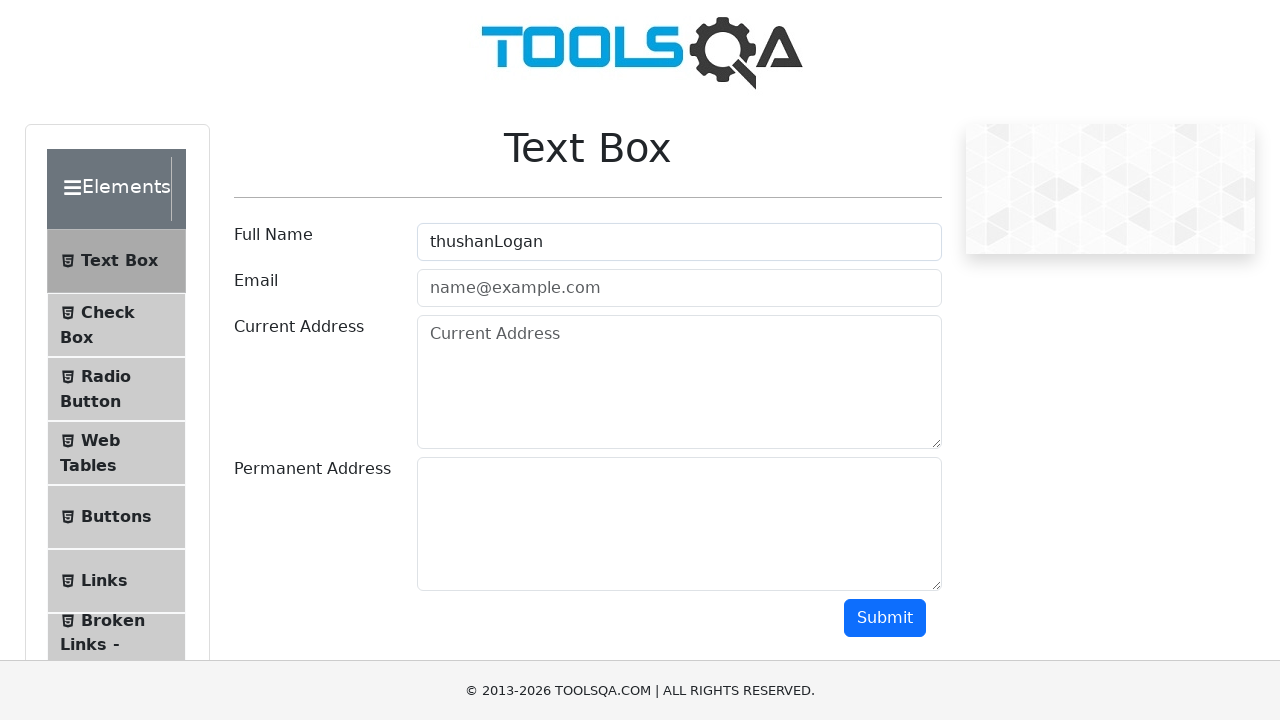

Filled email field with 'thushan@gmail.com' on #userEmail
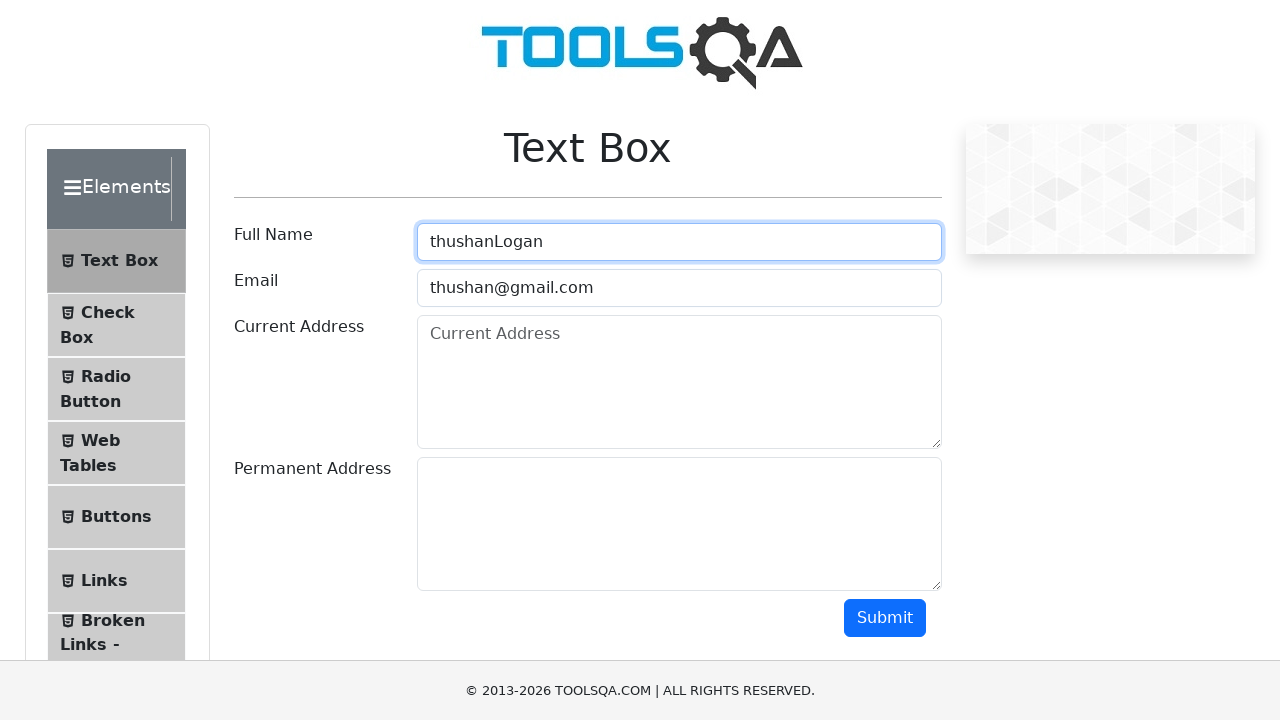

Filled current address field with 'No.70/A, BoxOffice Road, Daka' on #currentAddress
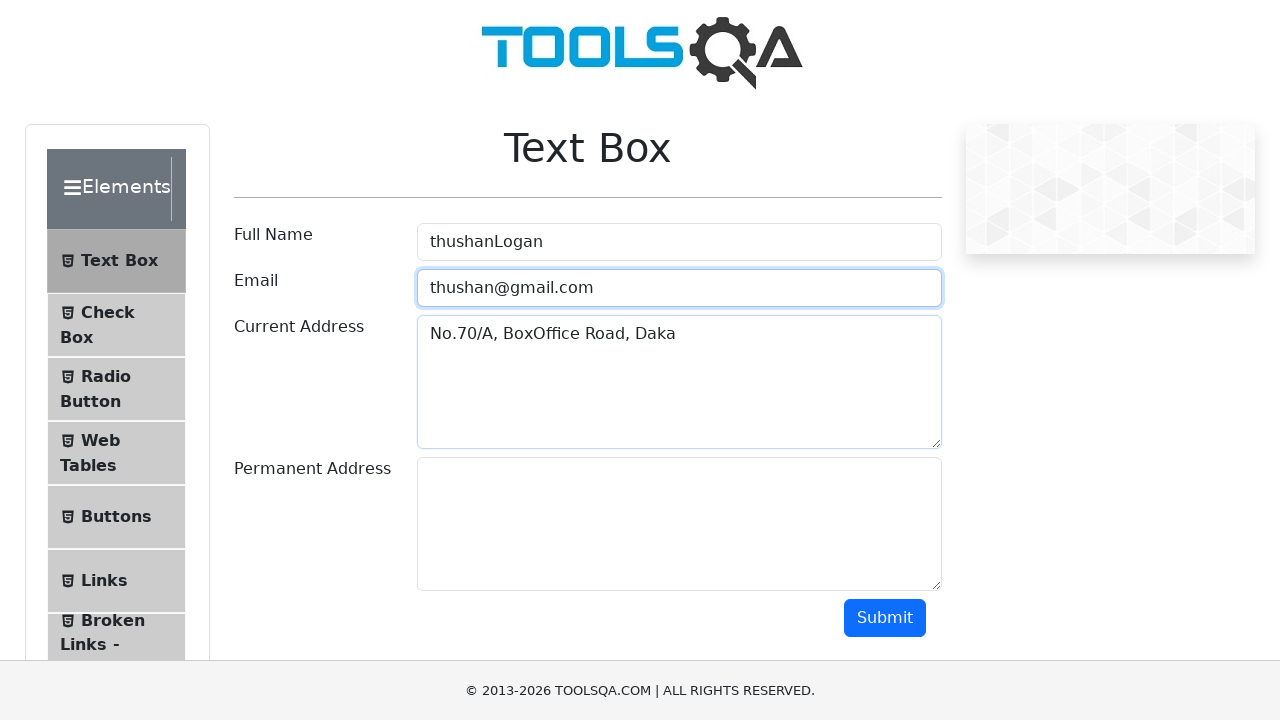

Filled permanent address field with 'same as above' on #permanentAddress
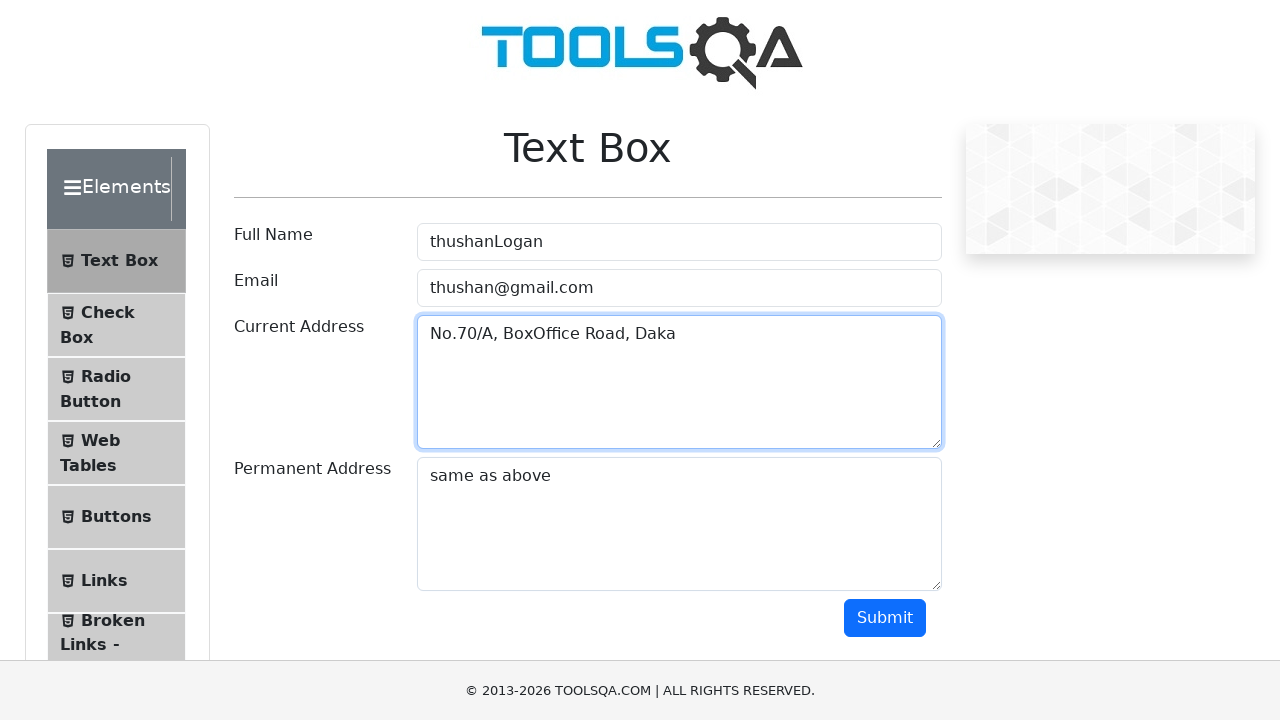

Scrolled down 350 pixels to view submit button
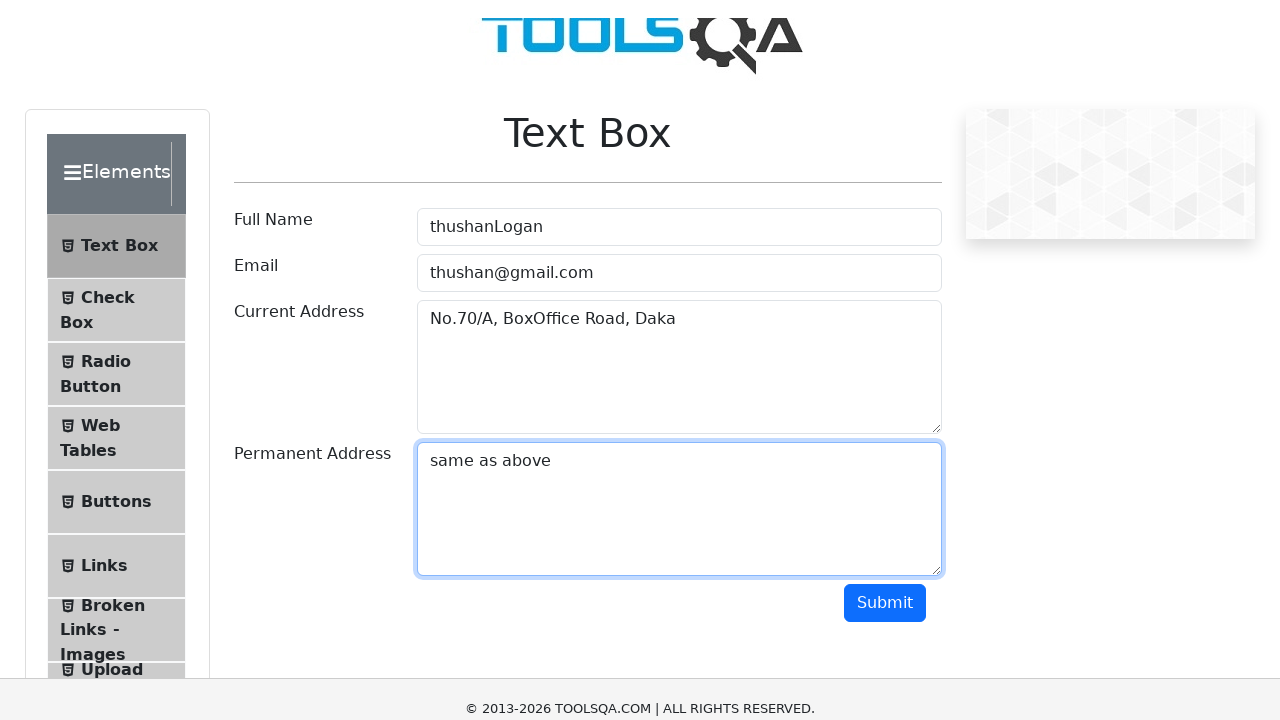

Clicked on username field at (679, 19) on #userName
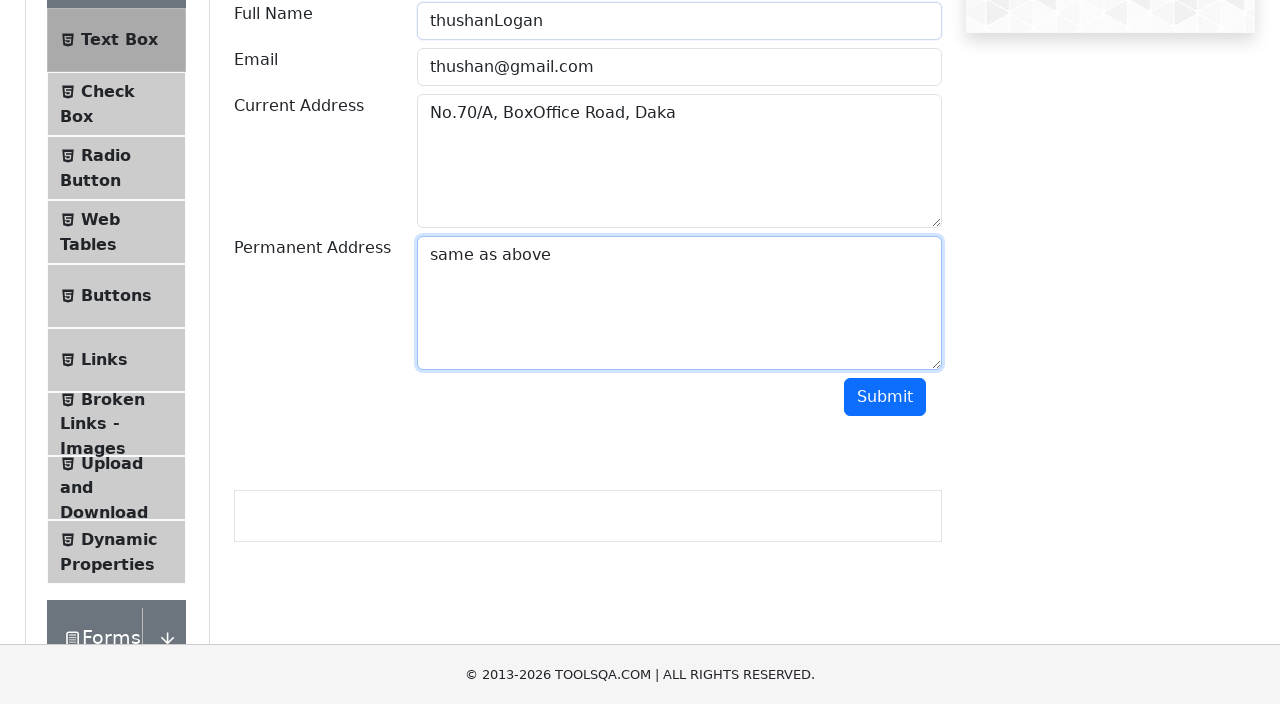

Clicked submit button to submit form at (885, 618) on #submit
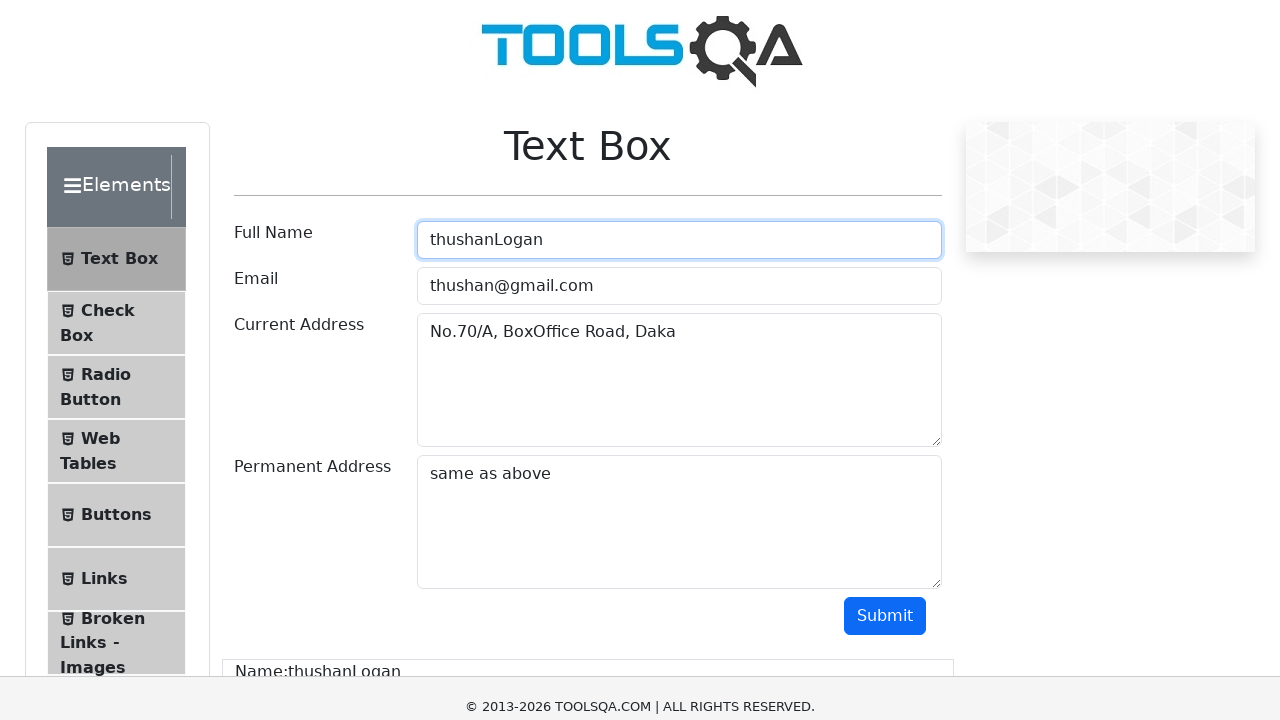

Scrolled down 750 pixels to view form submission results
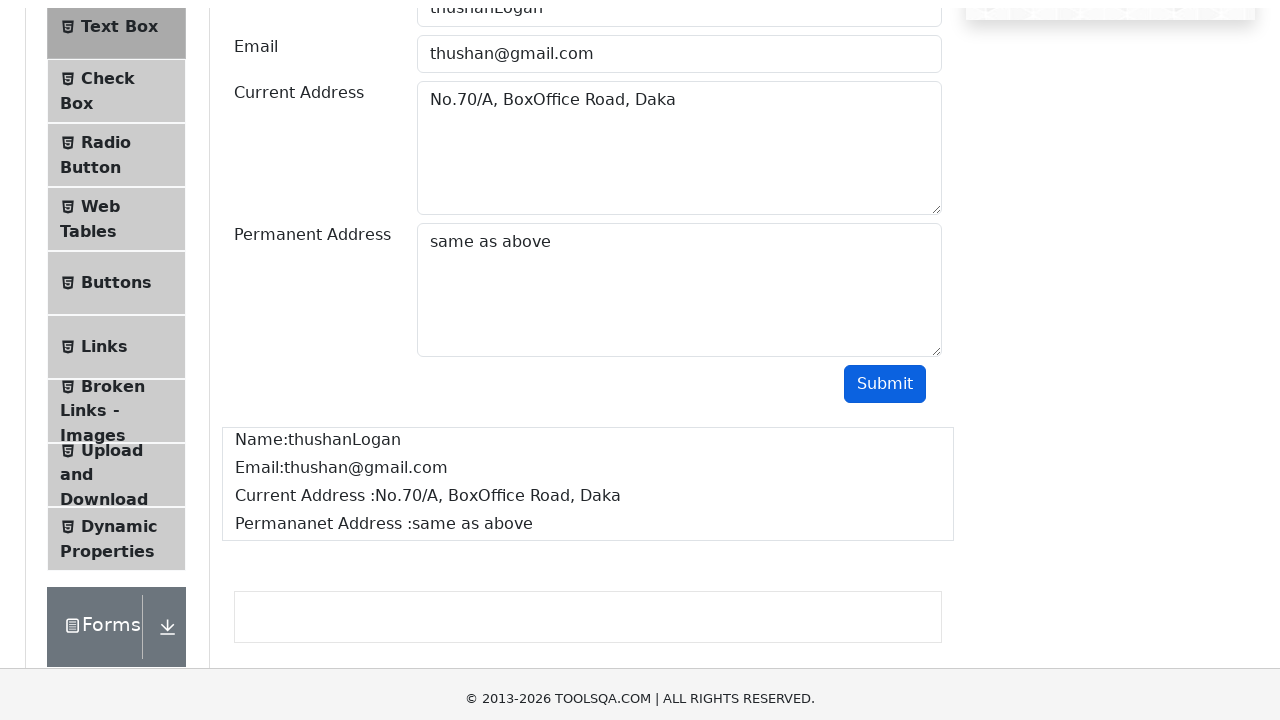

Form output section loaded and became visible
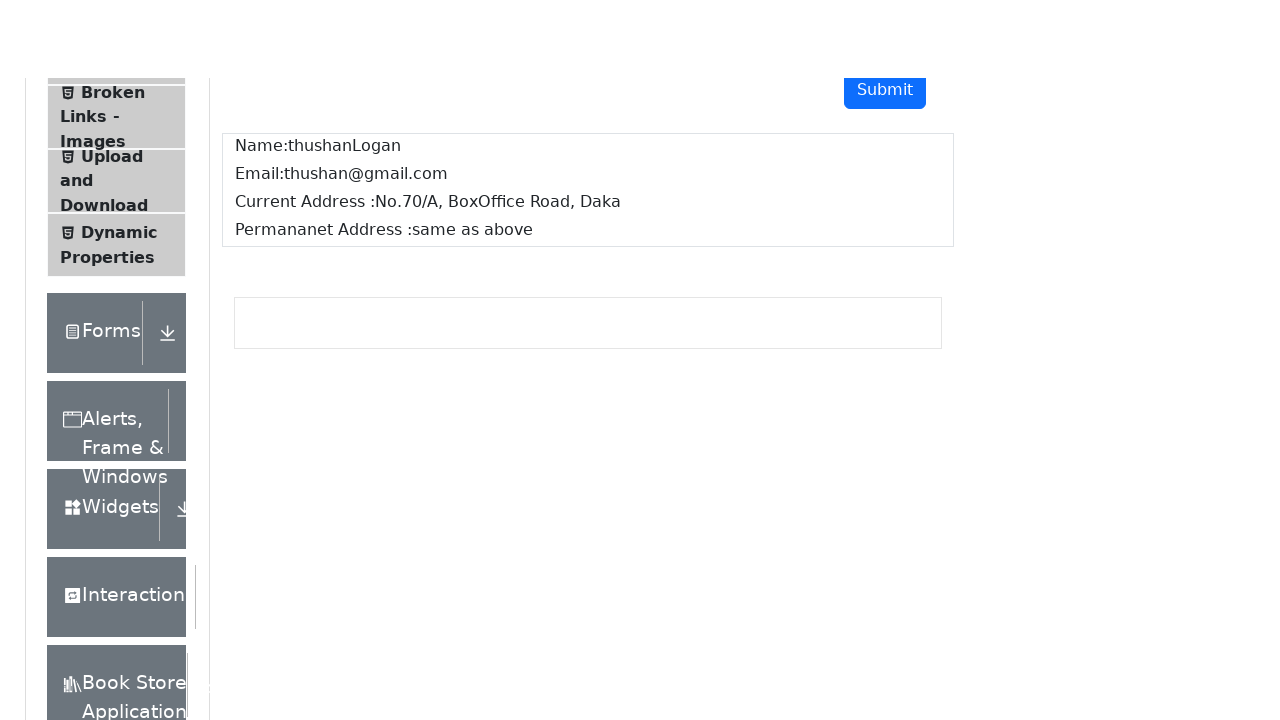

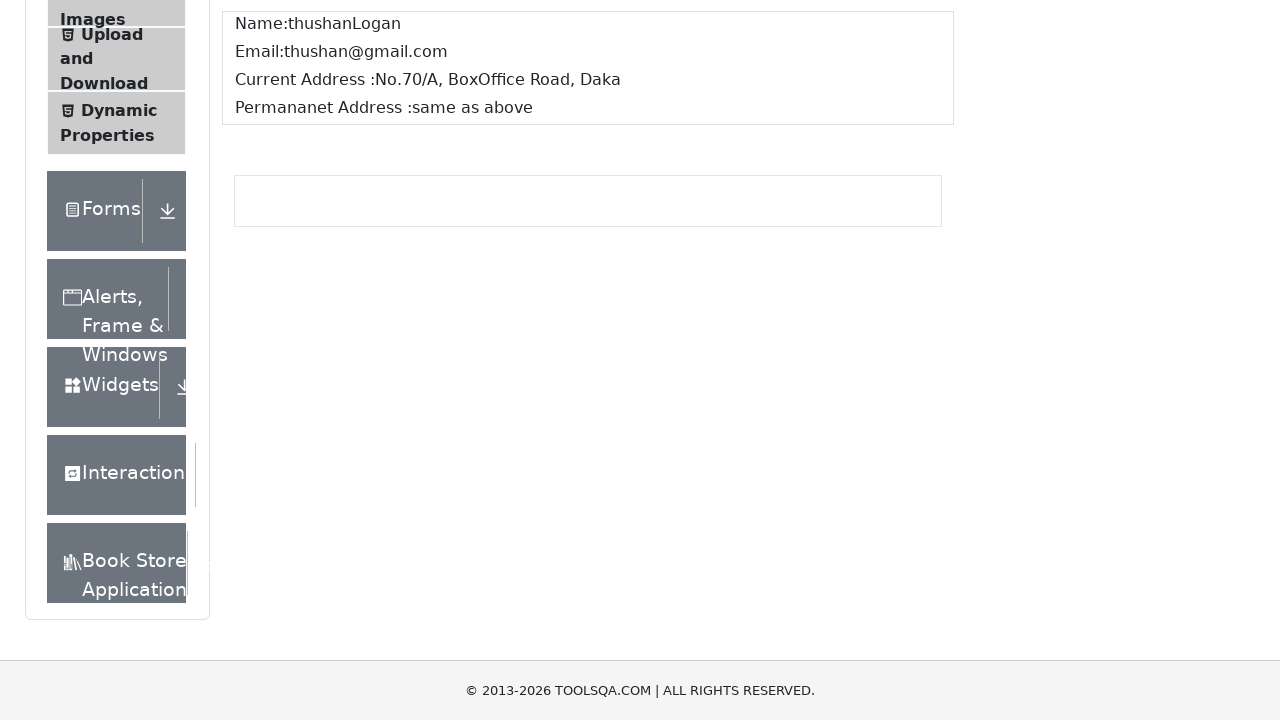